Clicks on the Documentation link in the navigation and verifies navigation to the documentation page.

Starting URL: https://www.selenium.dev

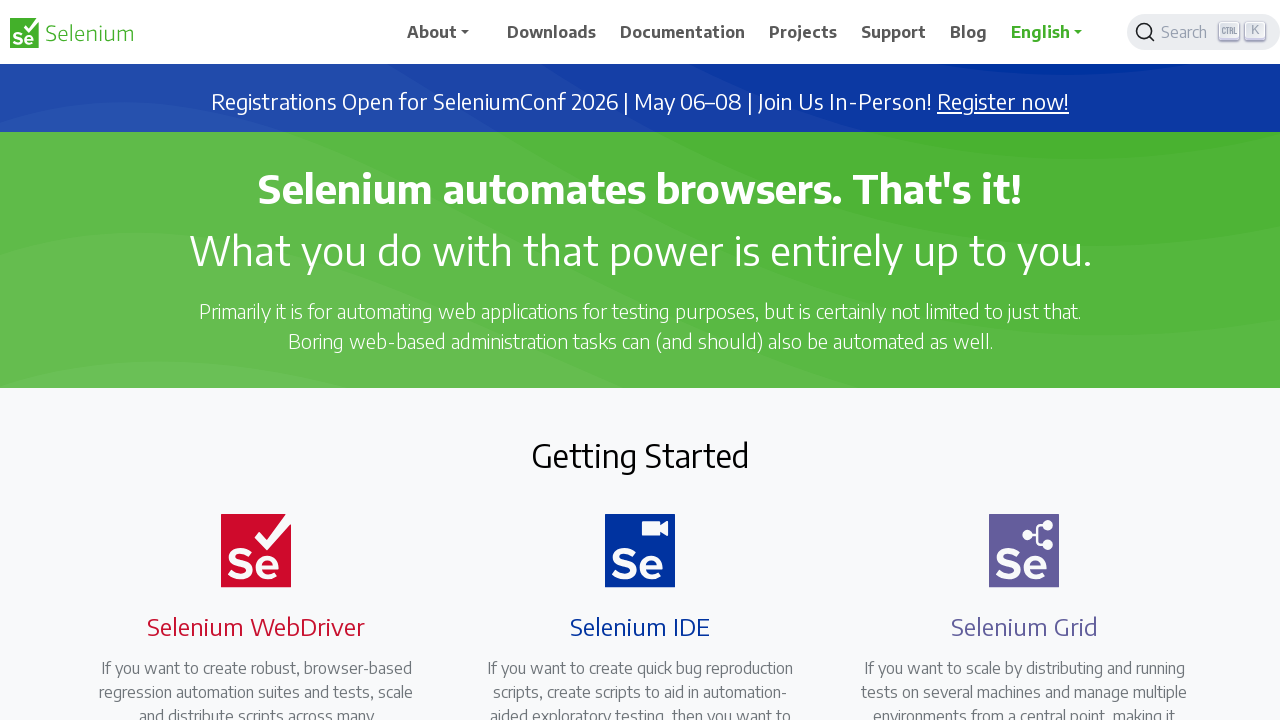

Clicked on Documentation link in navigation at (683, 32) on a[href*='documentation']
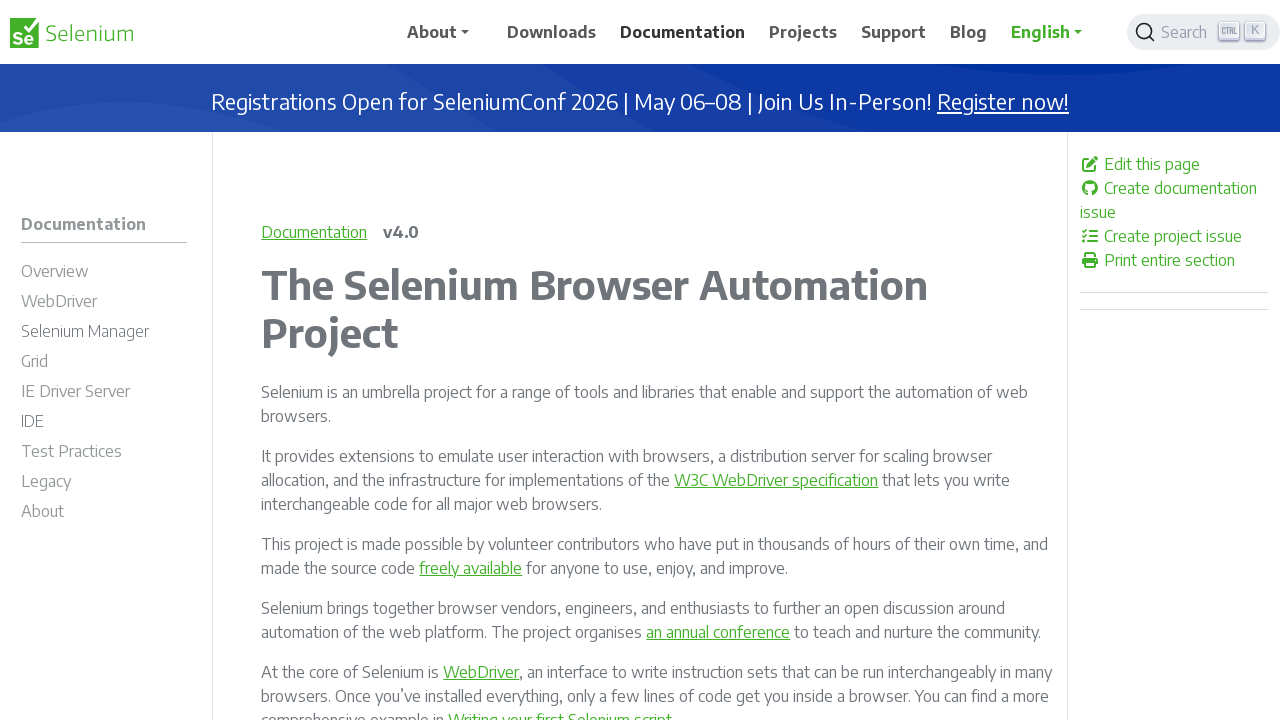

Verified navigation to documentation page
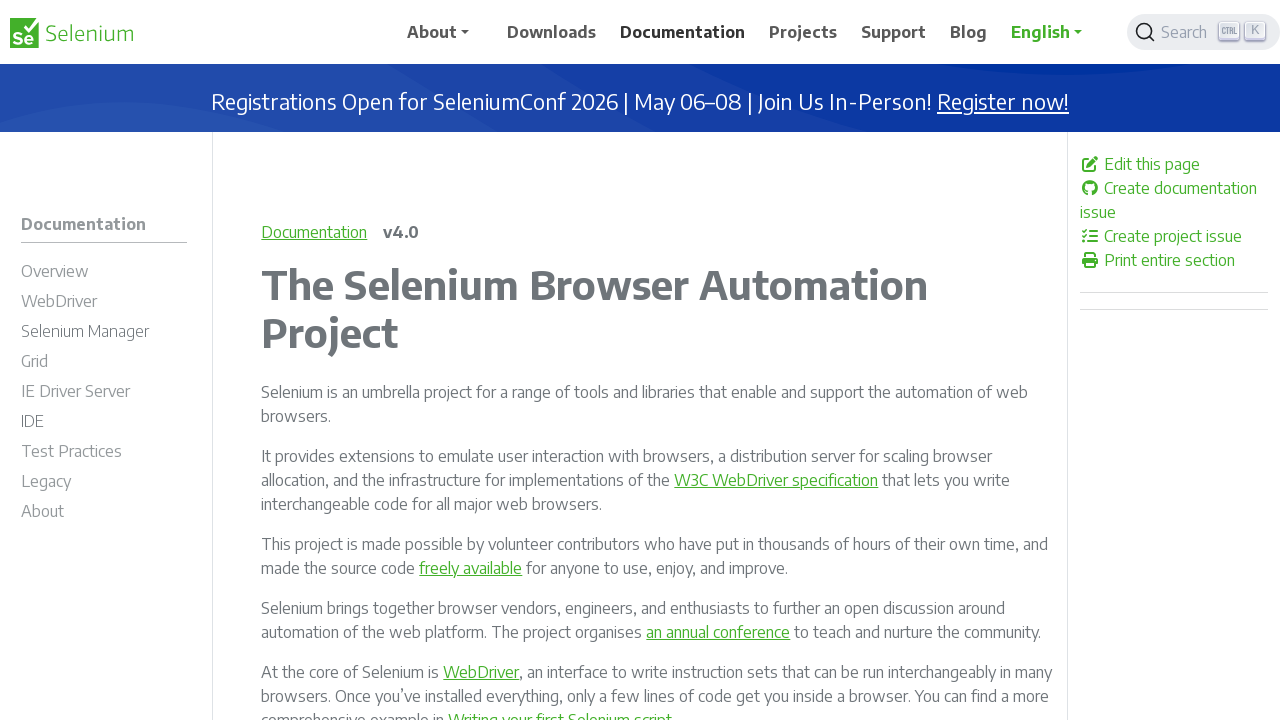

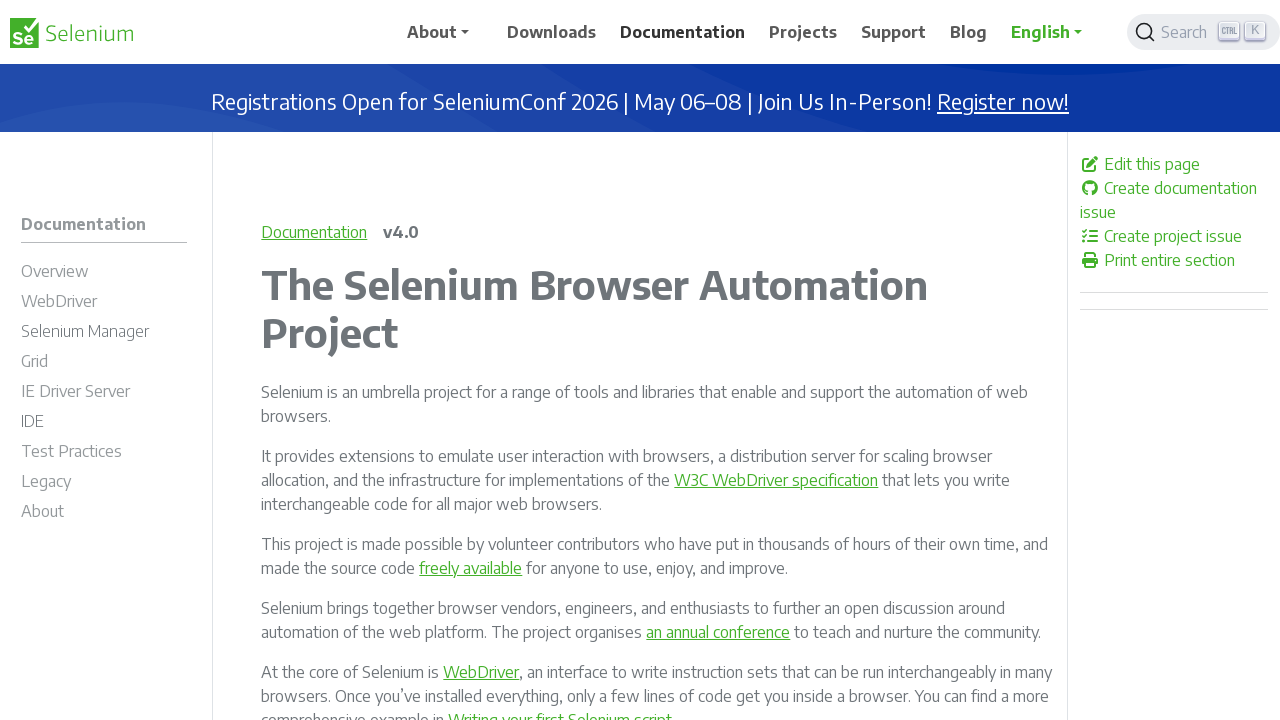